Opens the Automation Exercise homepage and waits for the page to load. This is a basic smoke test that verifies the site is accessible.

Starting URL: https://automationexercise.com/

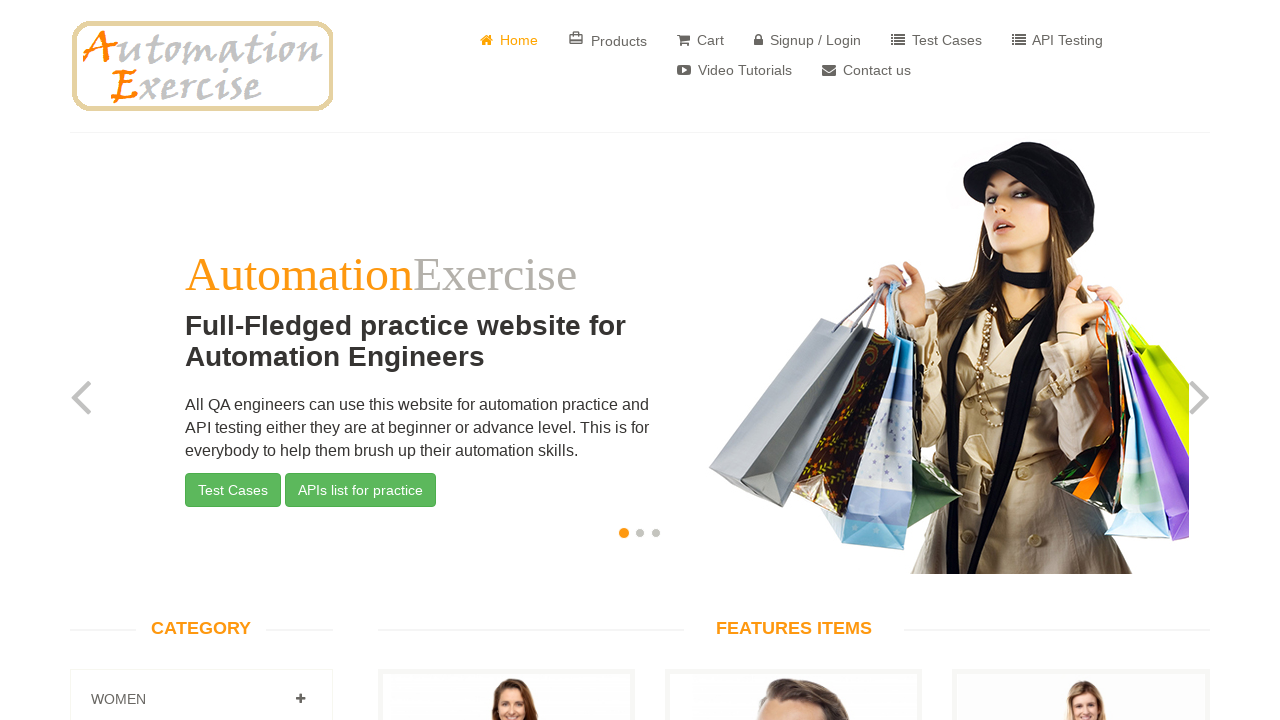

Page DOM content loaded
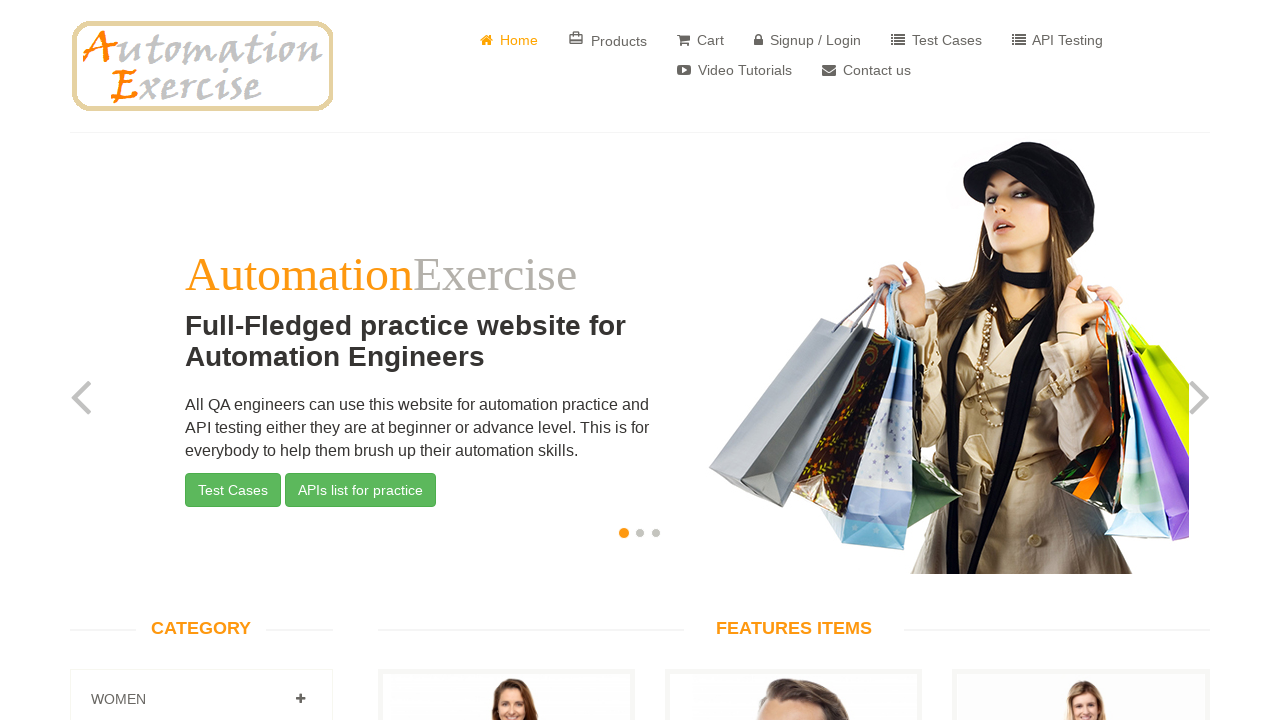

Body element is visible - Automation Exercise homepage loaded successfully
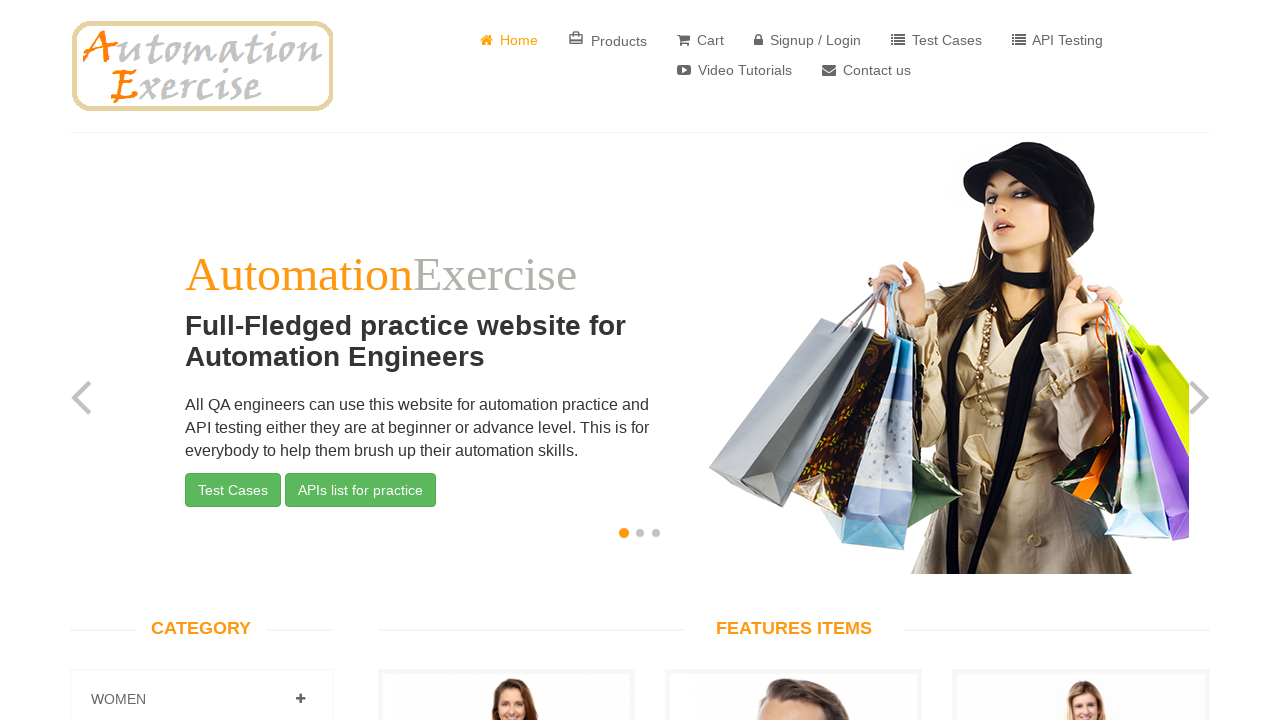

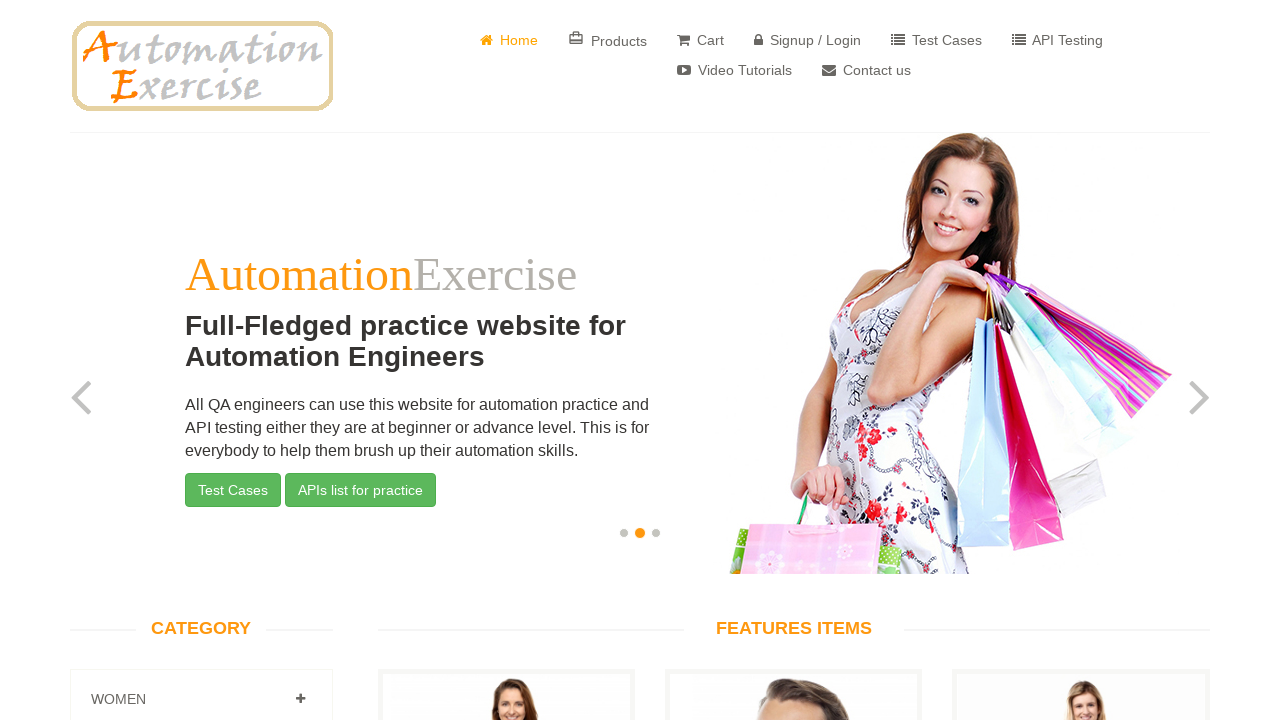